Navigates to a demo popup page and maximizes the browser window to verify the page loads correctly.

Starting URL: http://demo.guru99.com/popup.php

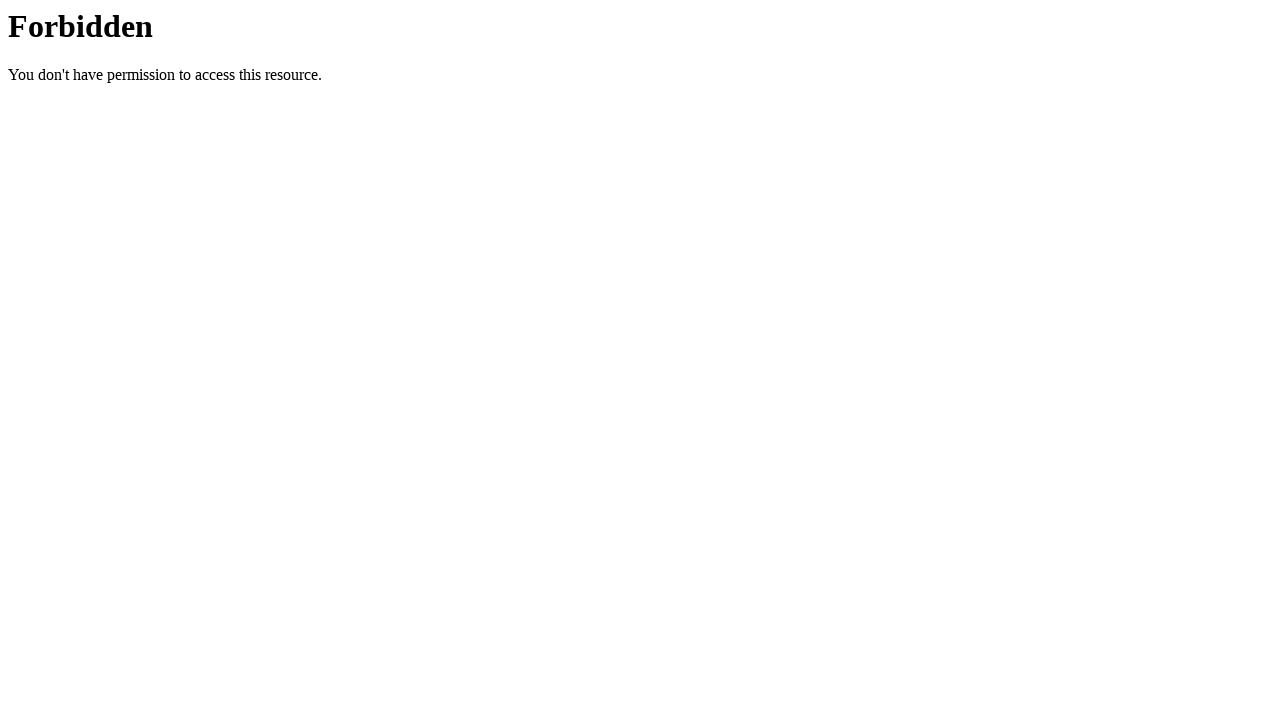

Set viewport to 1920x1080 to maximize browser window
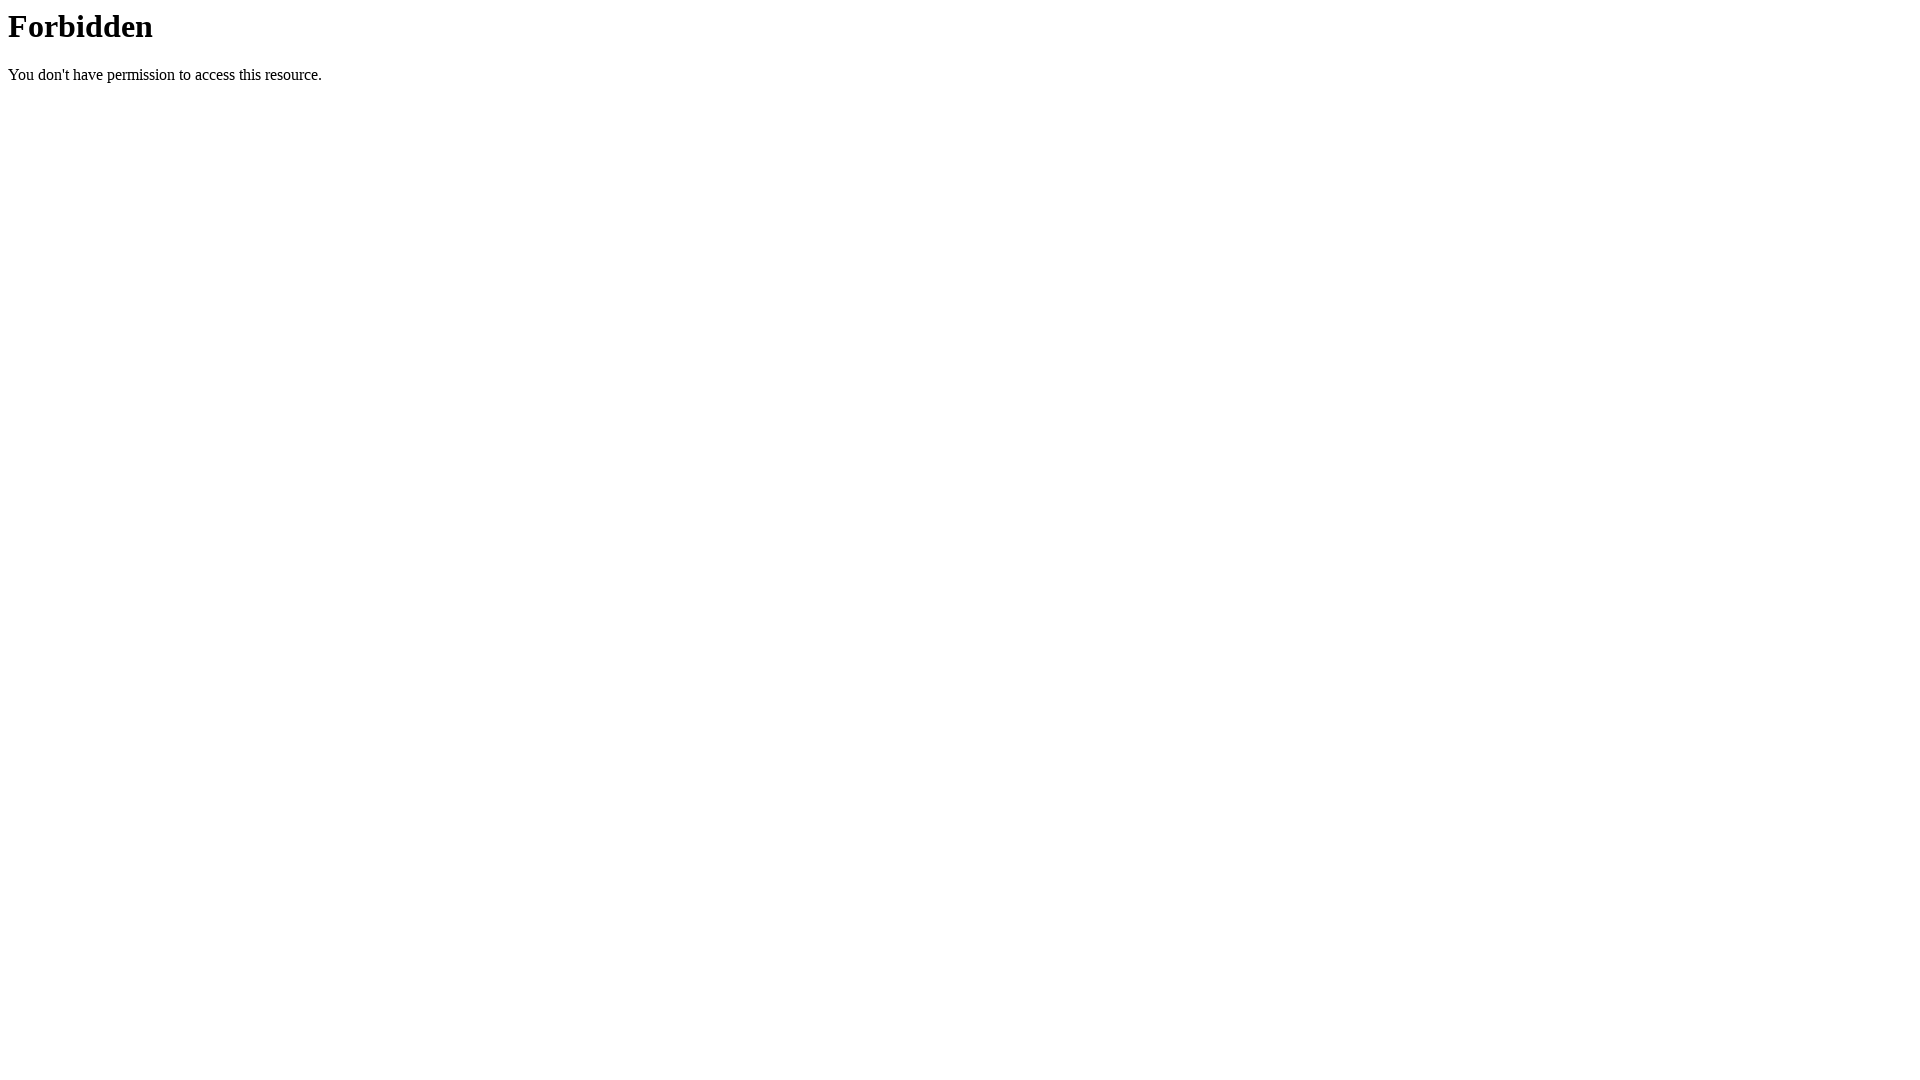

Page loaded successfully with all network requests completed
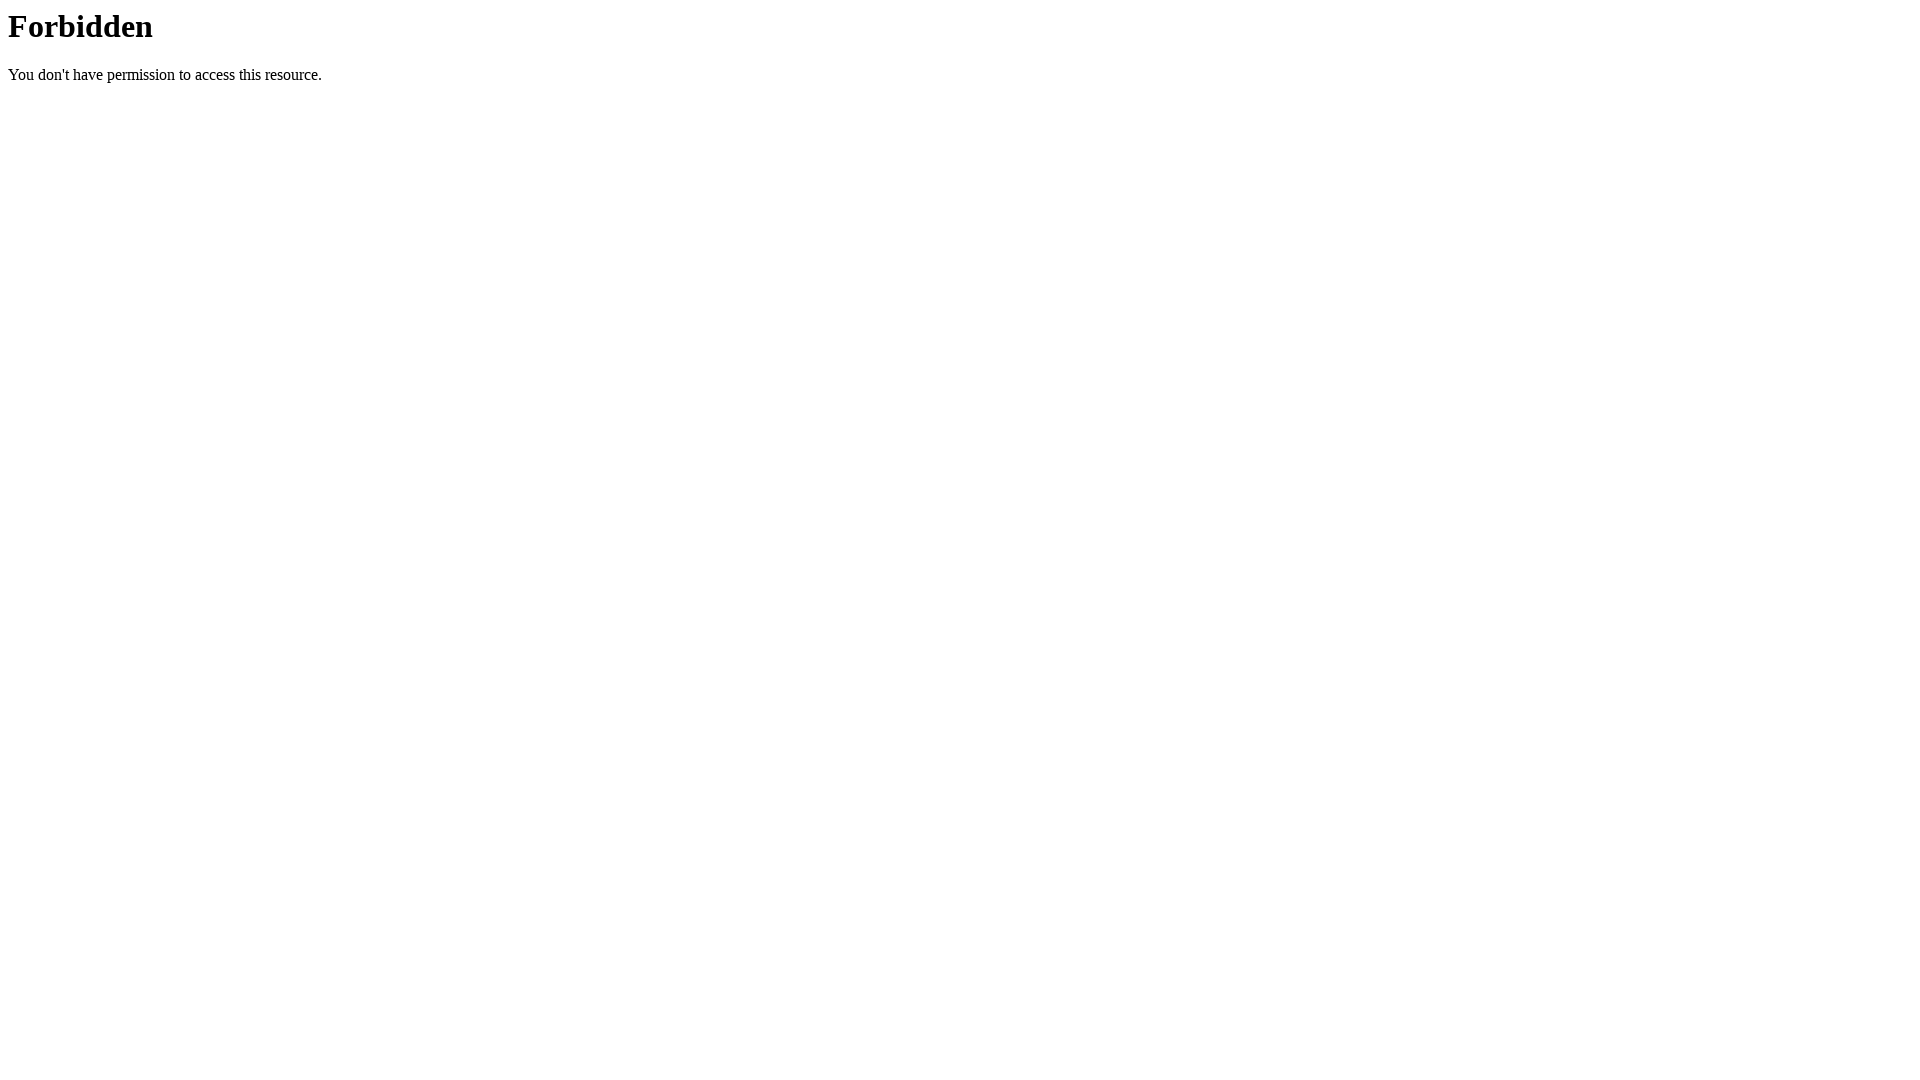

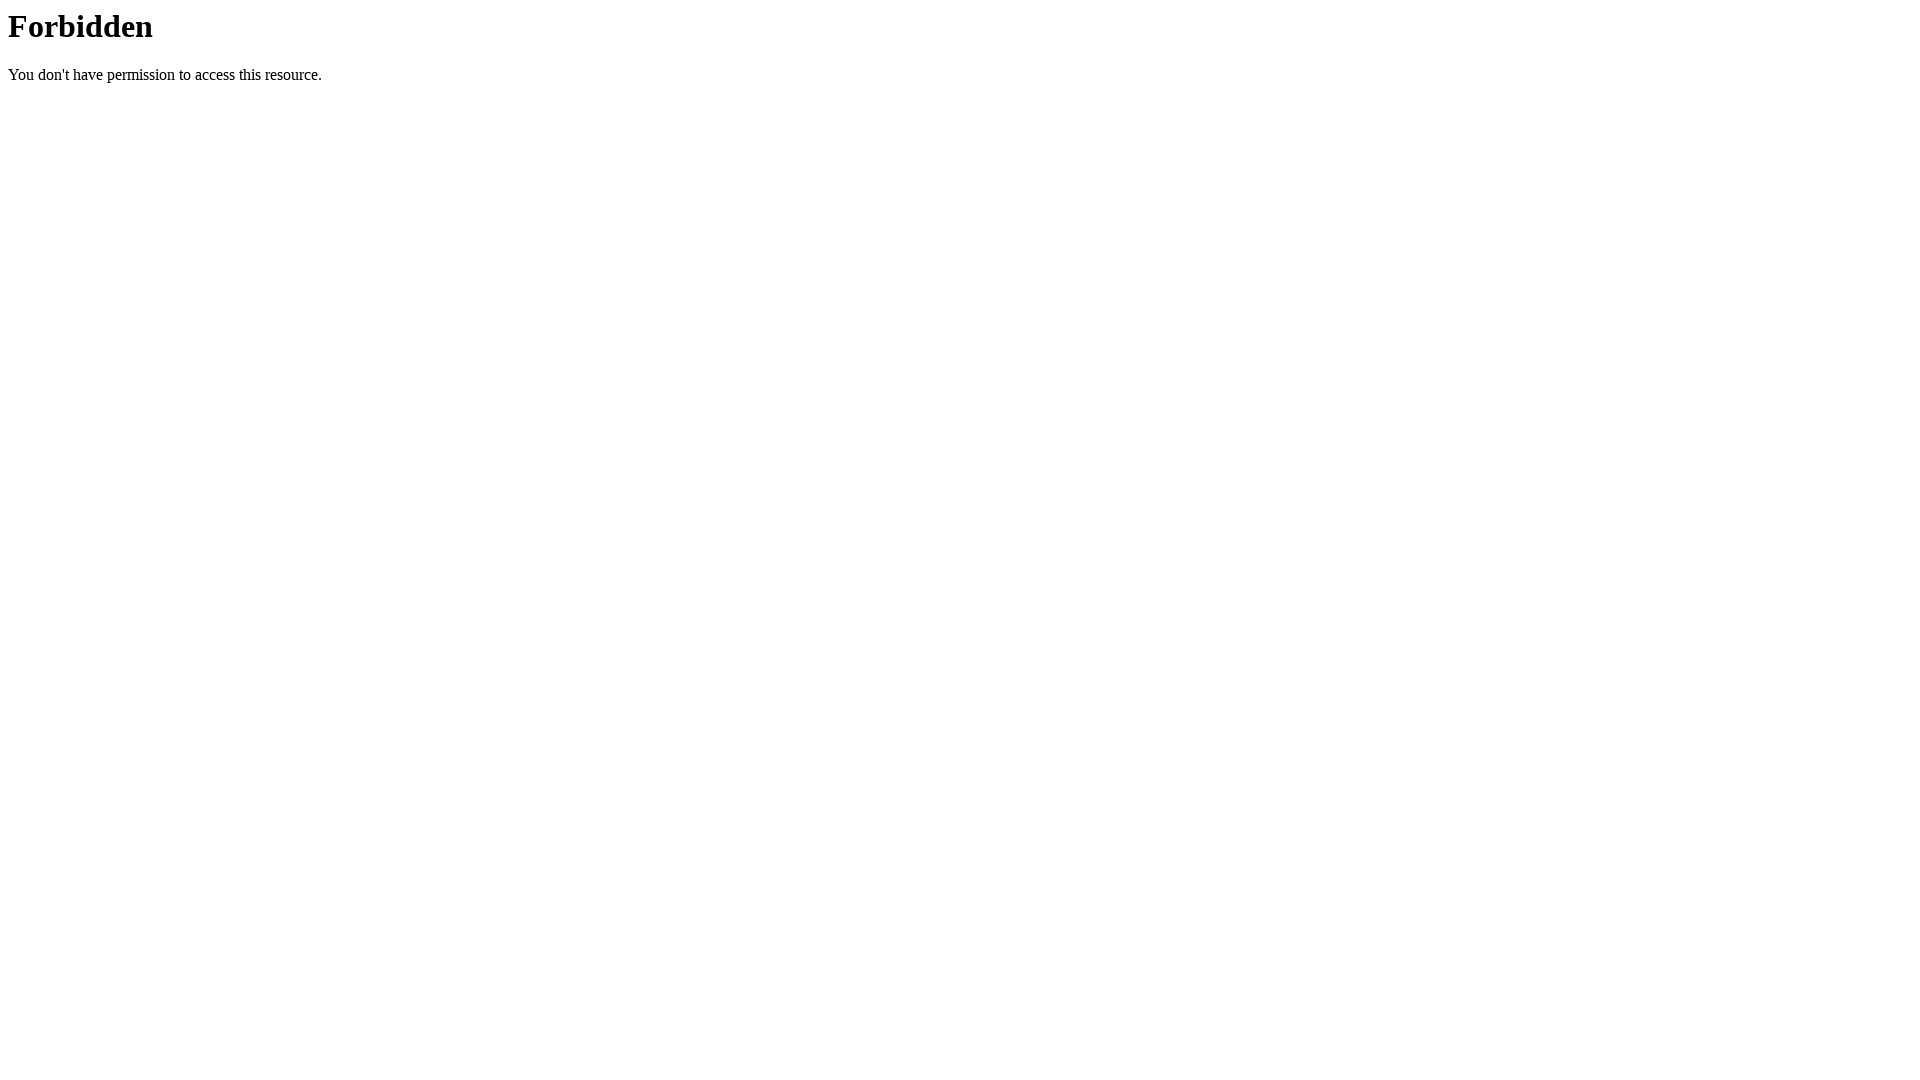